Fills out a comprehensive registration form on DemoQA including personal details (name, email, phone), selecting gender via radio button, choosing date of birth from a date picker, adding subjects, selecting hobbies via checkboxes, entering address, and selecting state/city from dropdowns before submitting the form.

Starting URL: https://demoqa.com/automation-practice-form

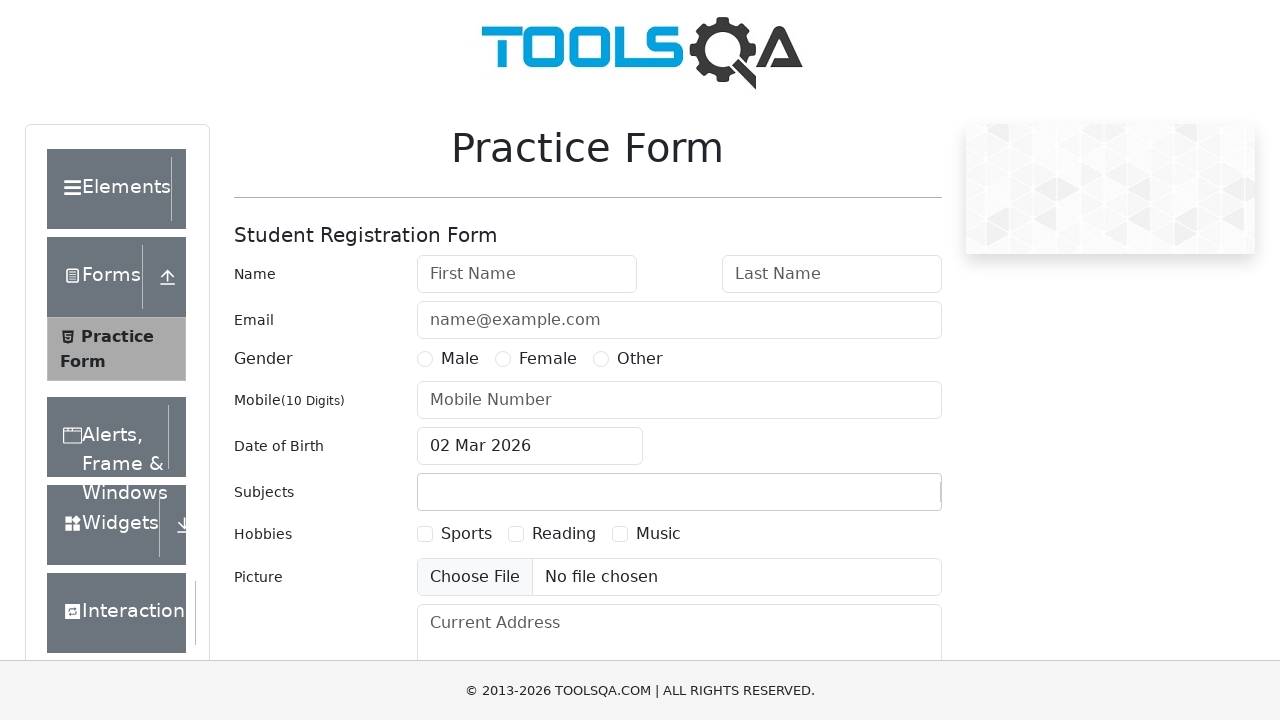

Filled first name field with 'Іван' on #firstName
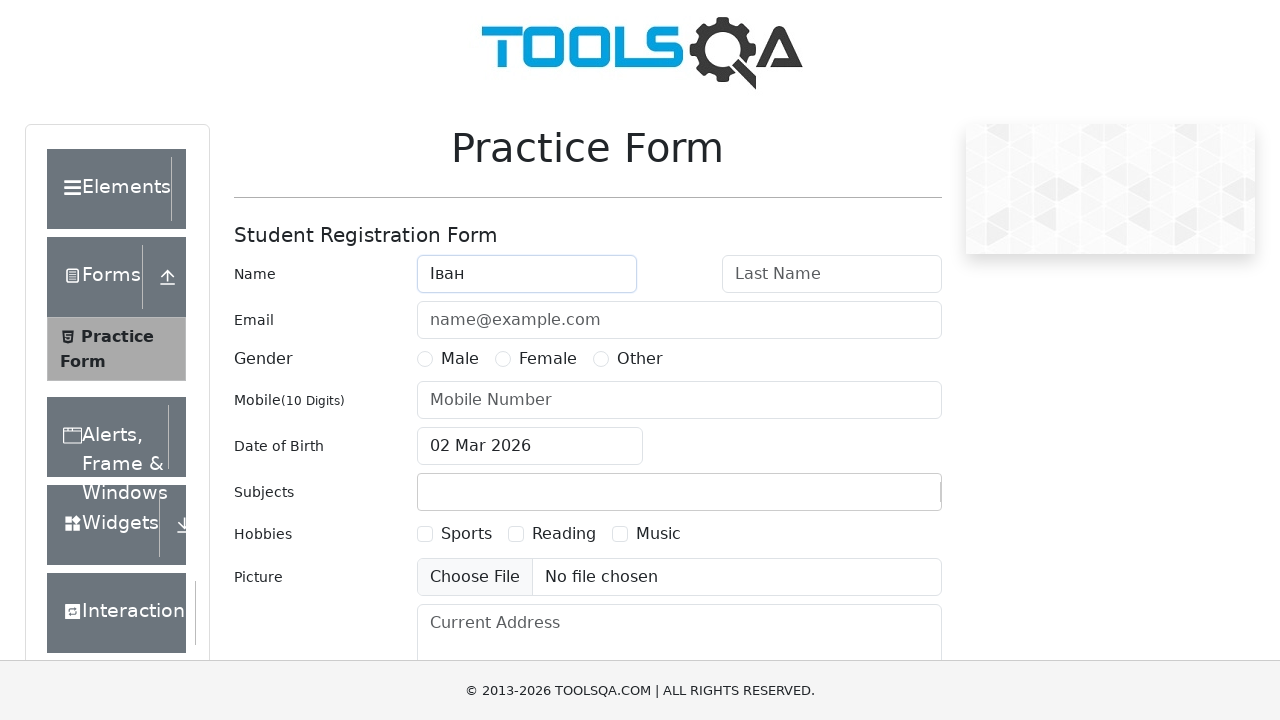

Filled last name field with 'Петров' on #lastName
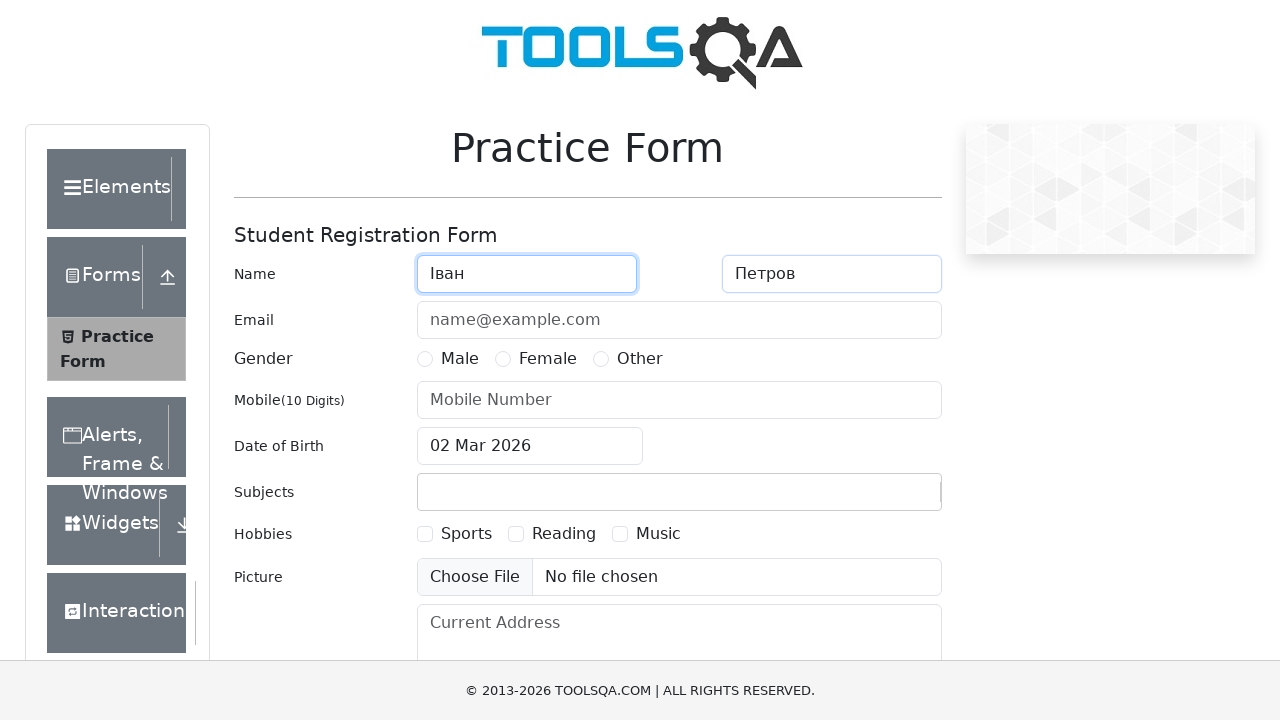

Filled email field with 'ivan.petrov@example.com' on #userEmail
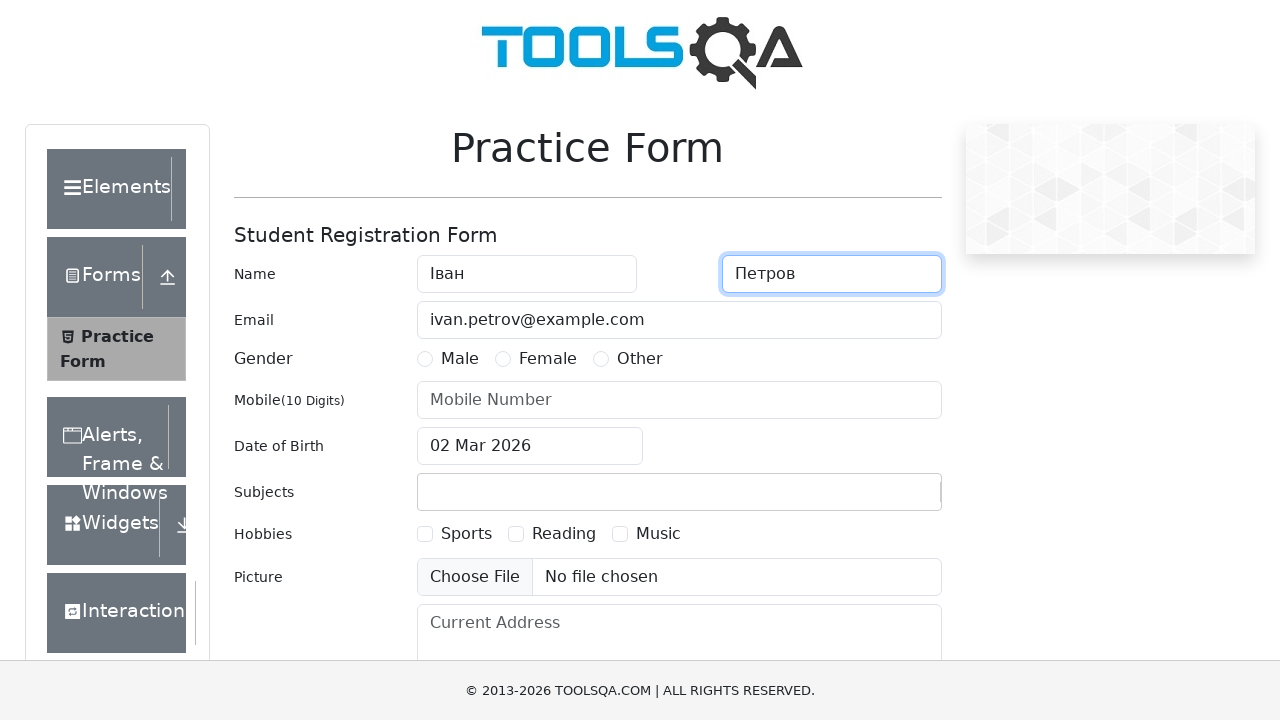

Selected Male gender option at (460, 359) on label[for='gender-radio-1']
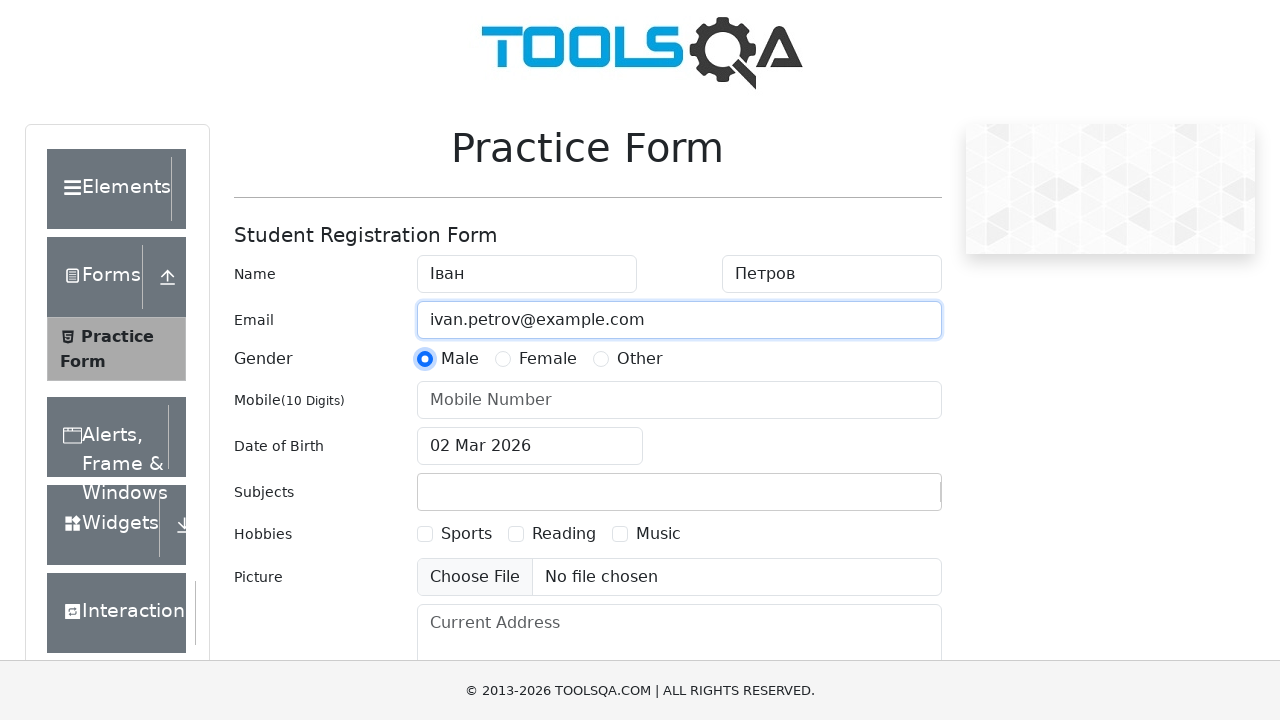

Filled phone number field with '1234567890' on #userNumber
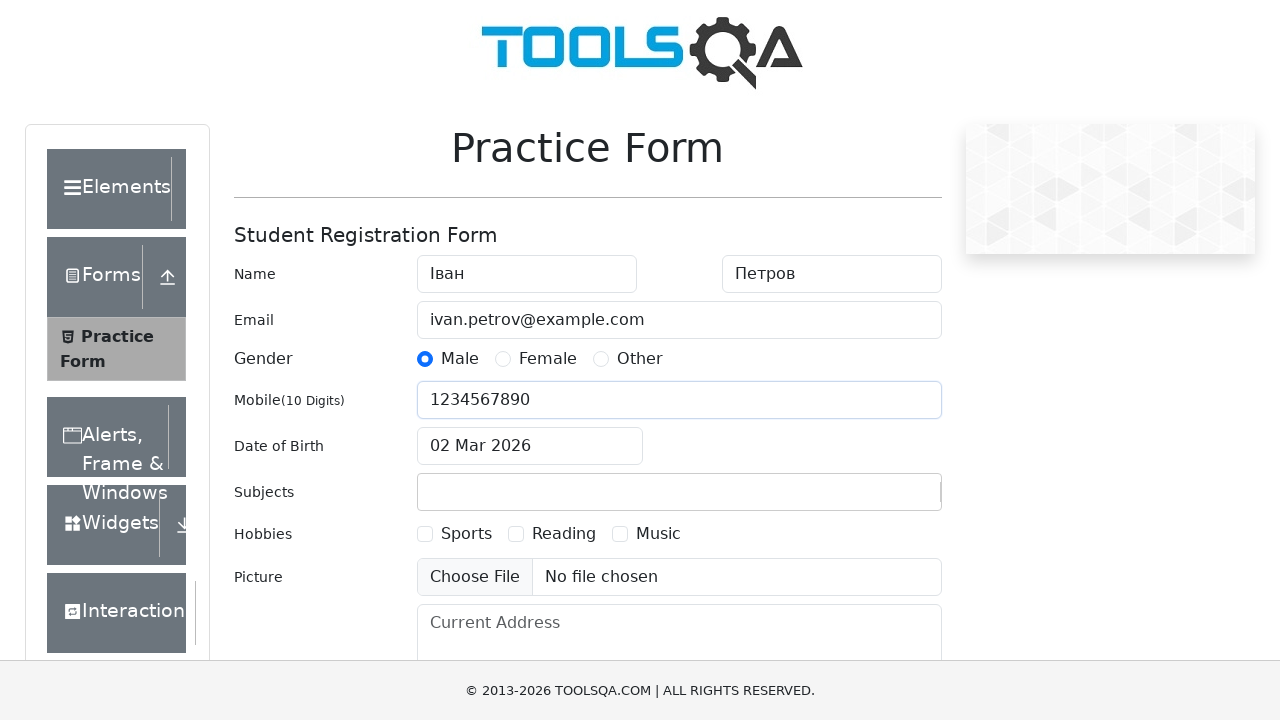

Opened date of birth picker at (530, 446) on #dateOfBirthInput
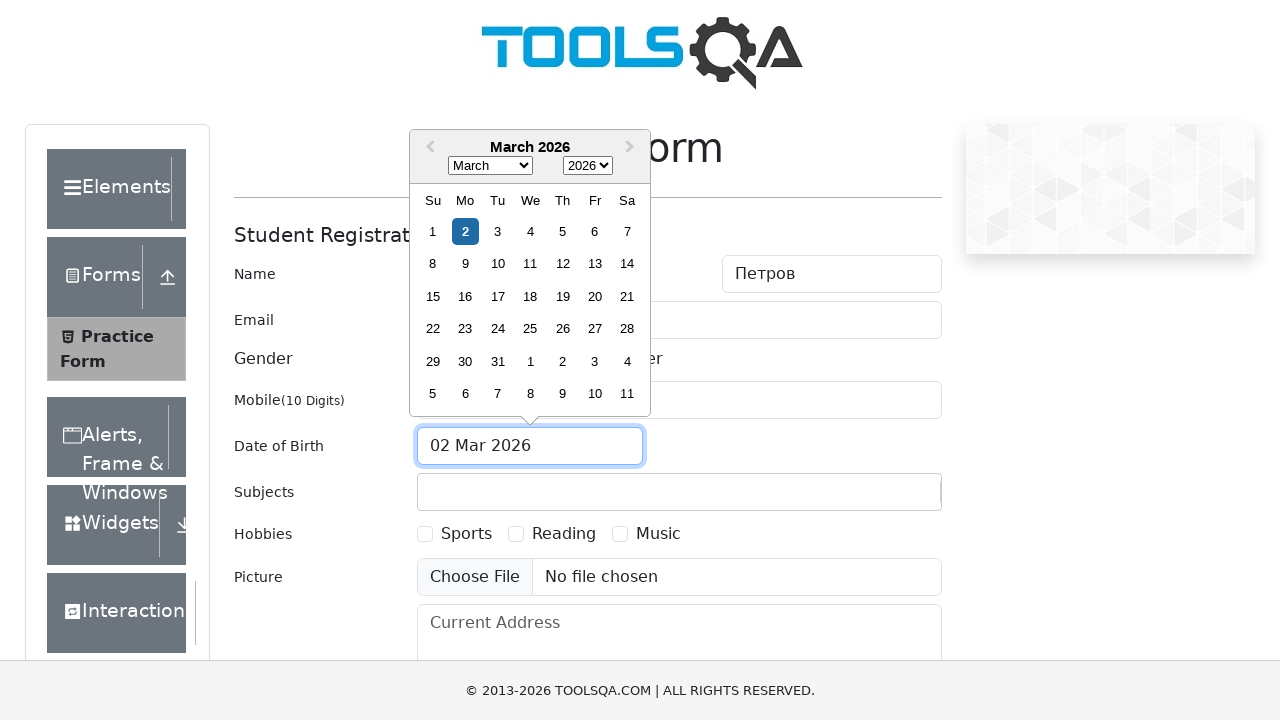

Selected May from month dropdown on .react-datepicker__month-select
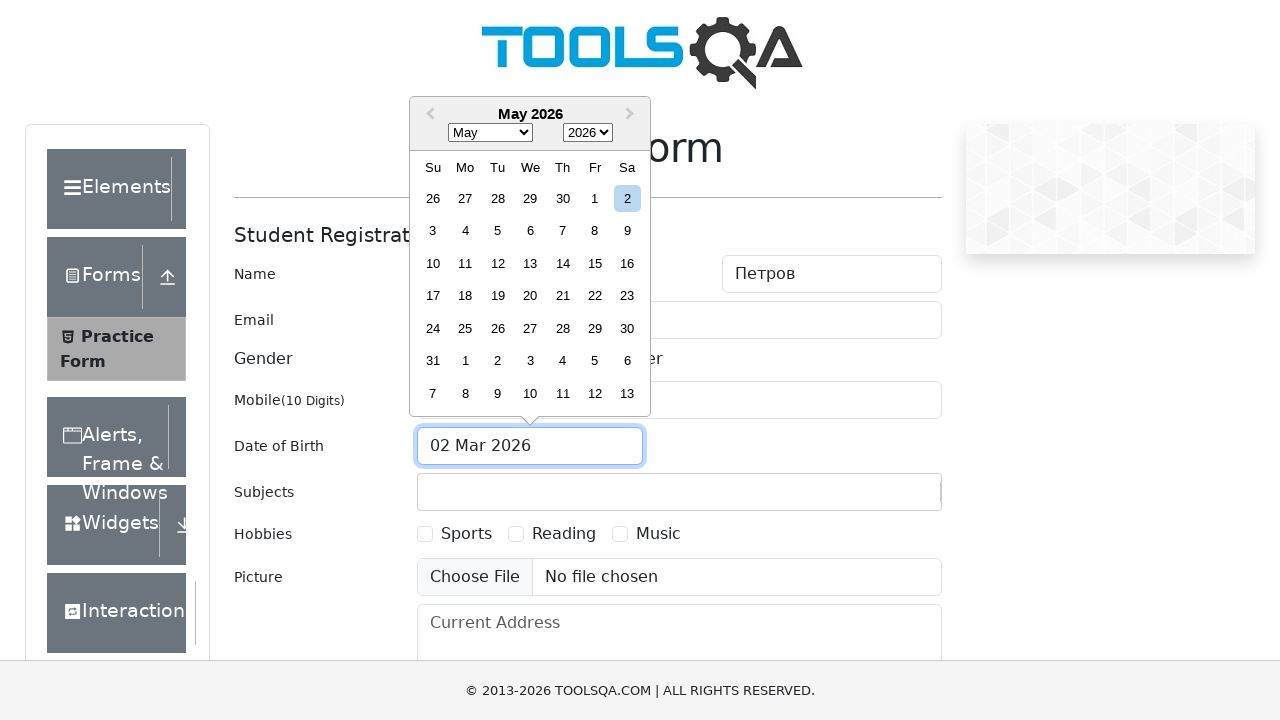

Selected 1995 from year dropdown on .react-datepicker__year-select
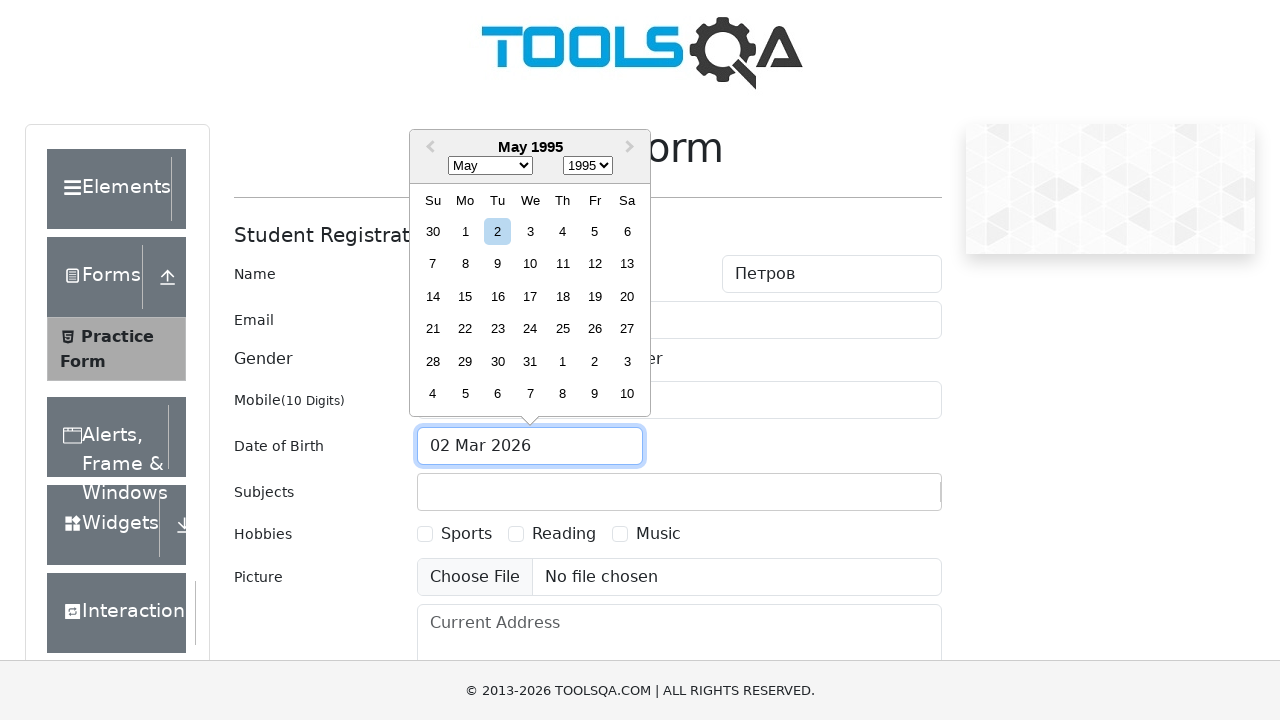

Selected day 15 from calendar at (465, 296) on .react-datepicker__day--015
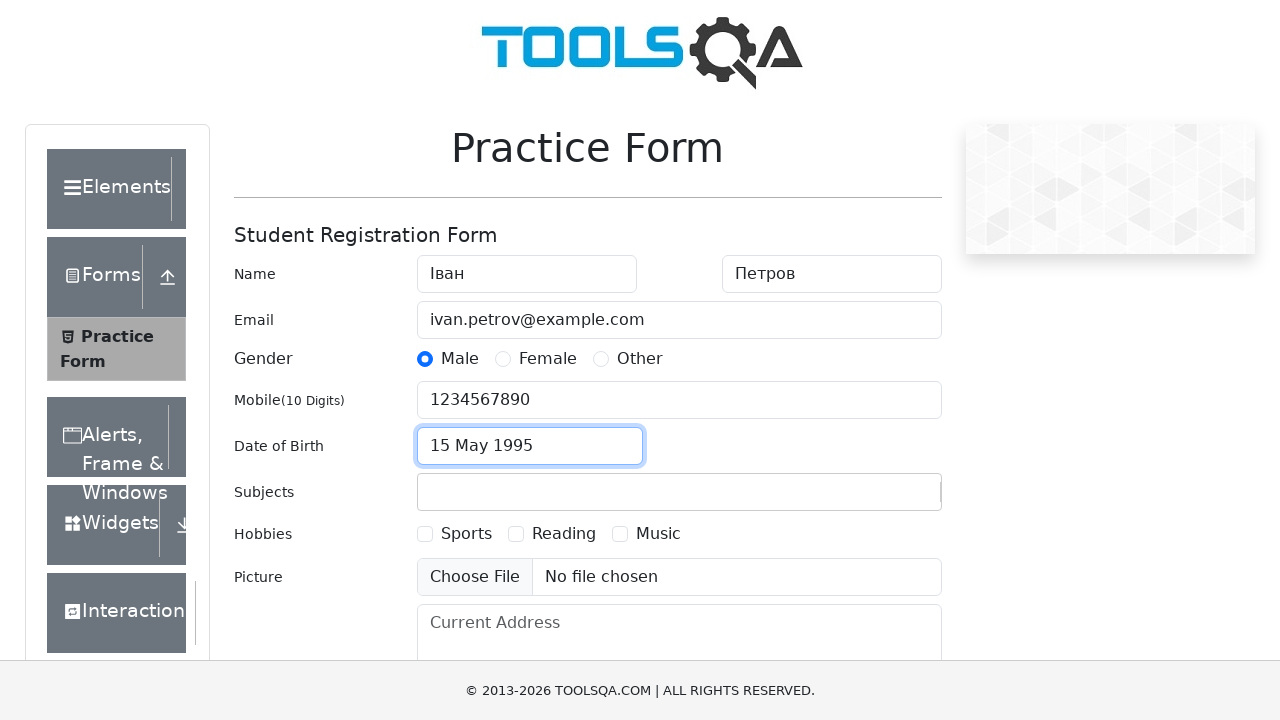

Filled subjects input with 'Maths' on #subjectsInput
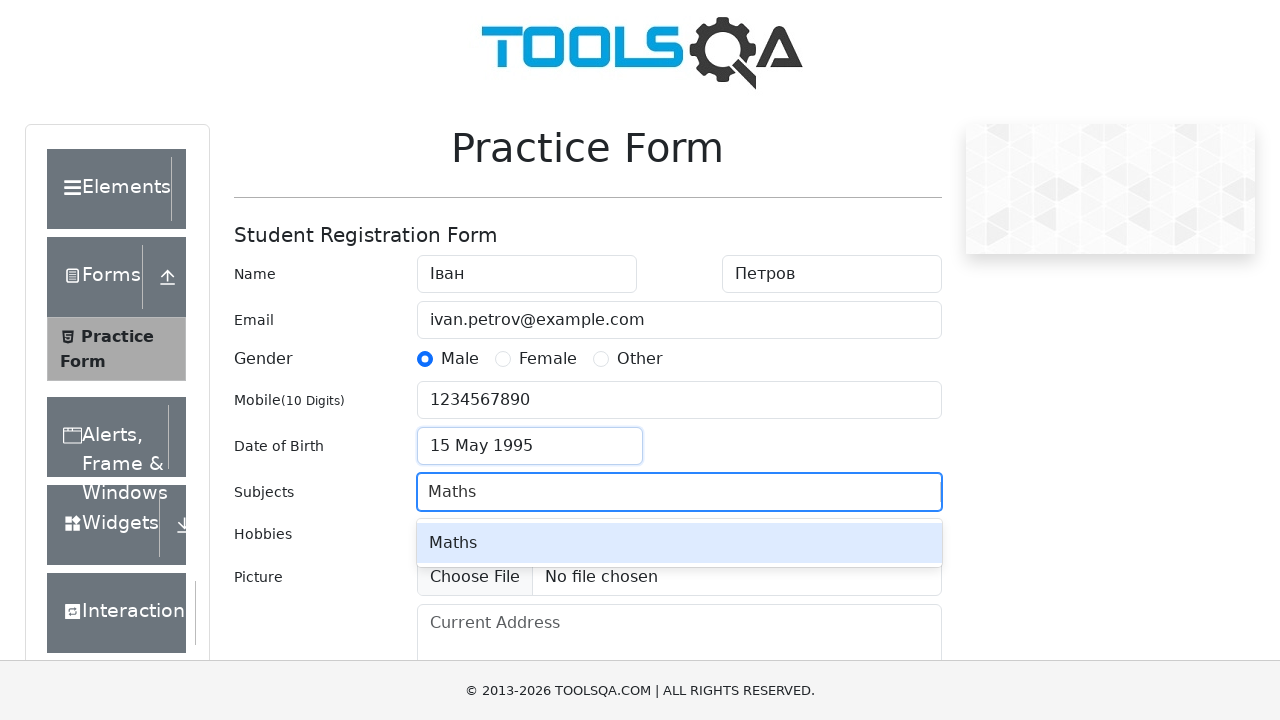

Pressed Enter to add Maths subject on #subjectsInput
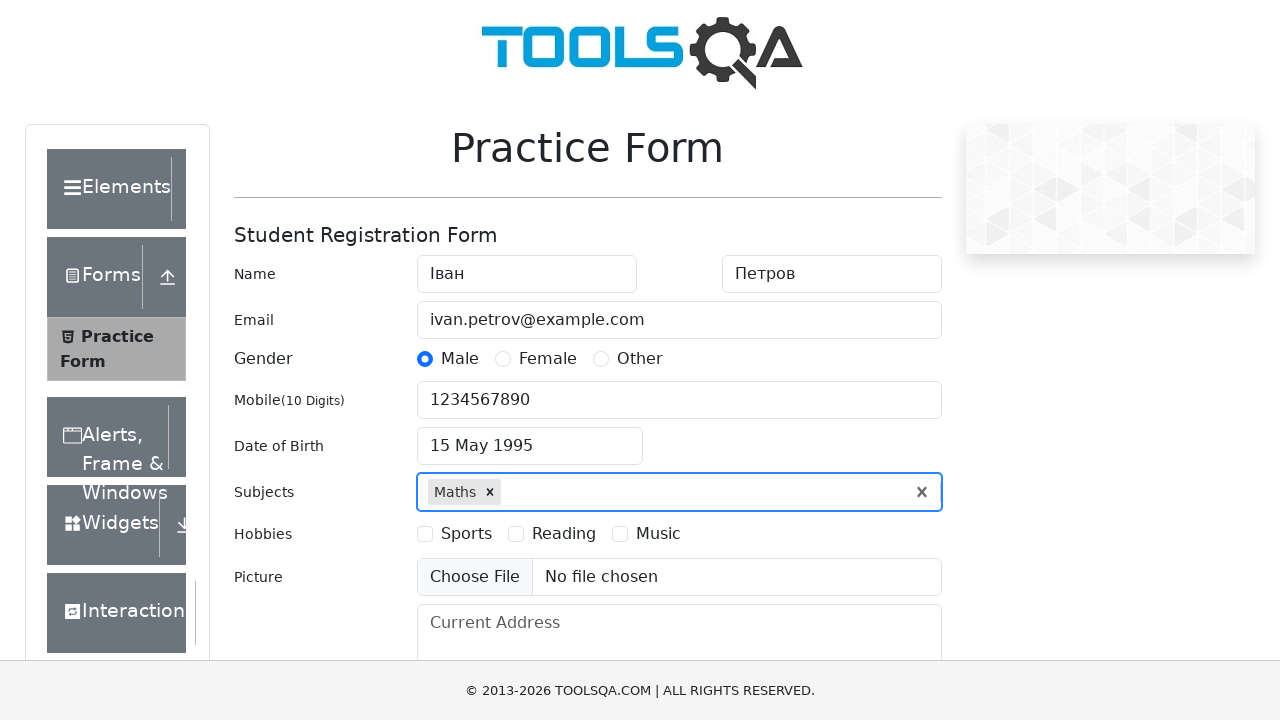

Selected Sports hobby at (466, 534) on label[for='hobbies-checkbox-1']
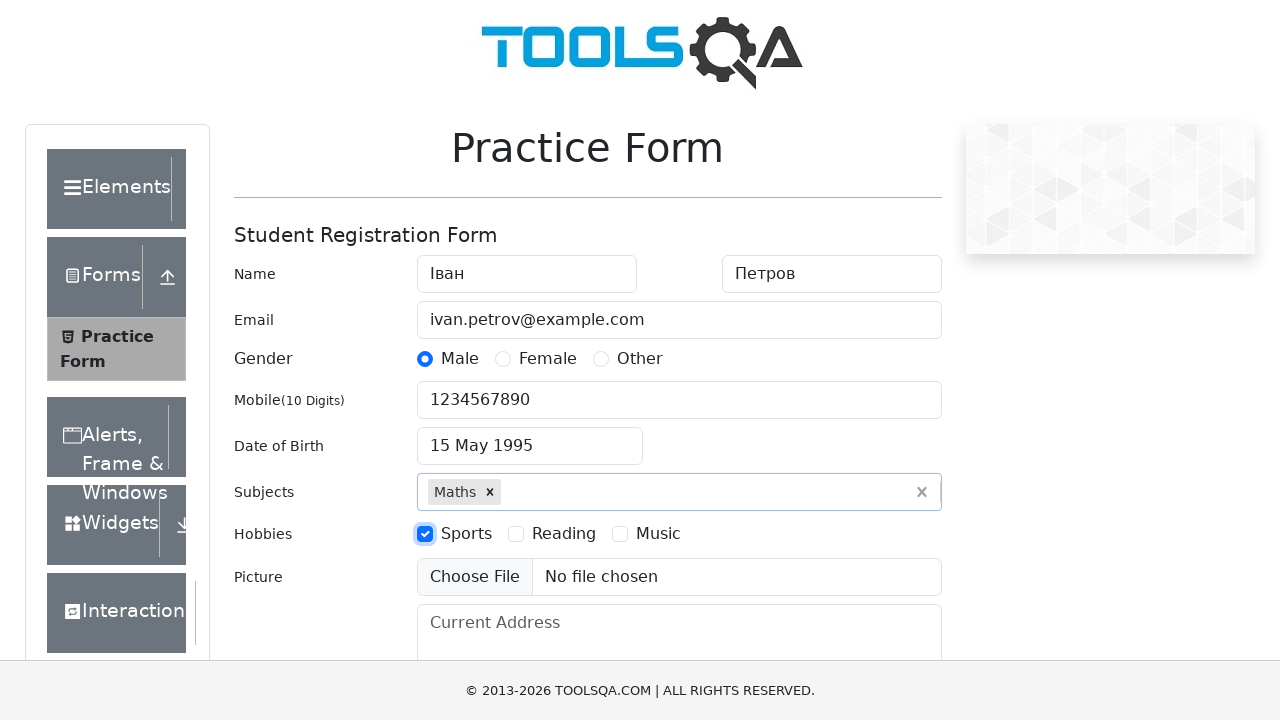

Selected Music hobby at (658, 534) on label[for='hobbies-checkbox-3']
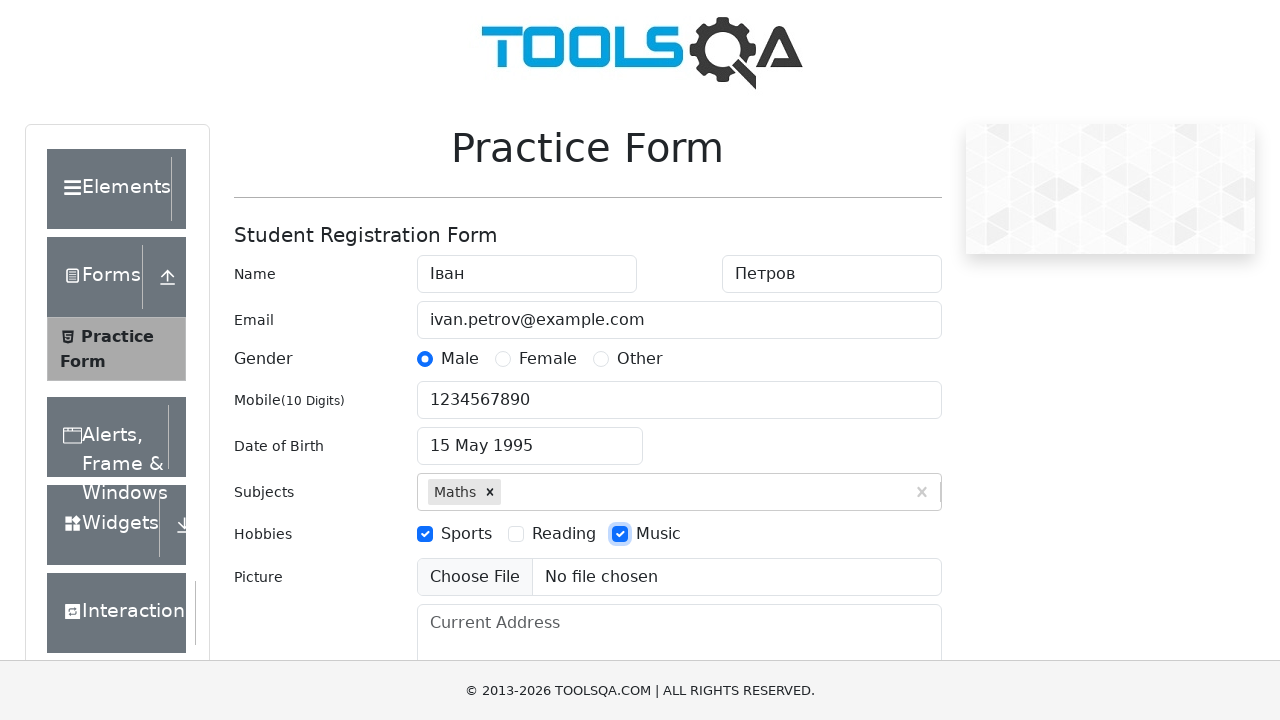

Filled current address with '123, Київ, Україна' on #currentAddress
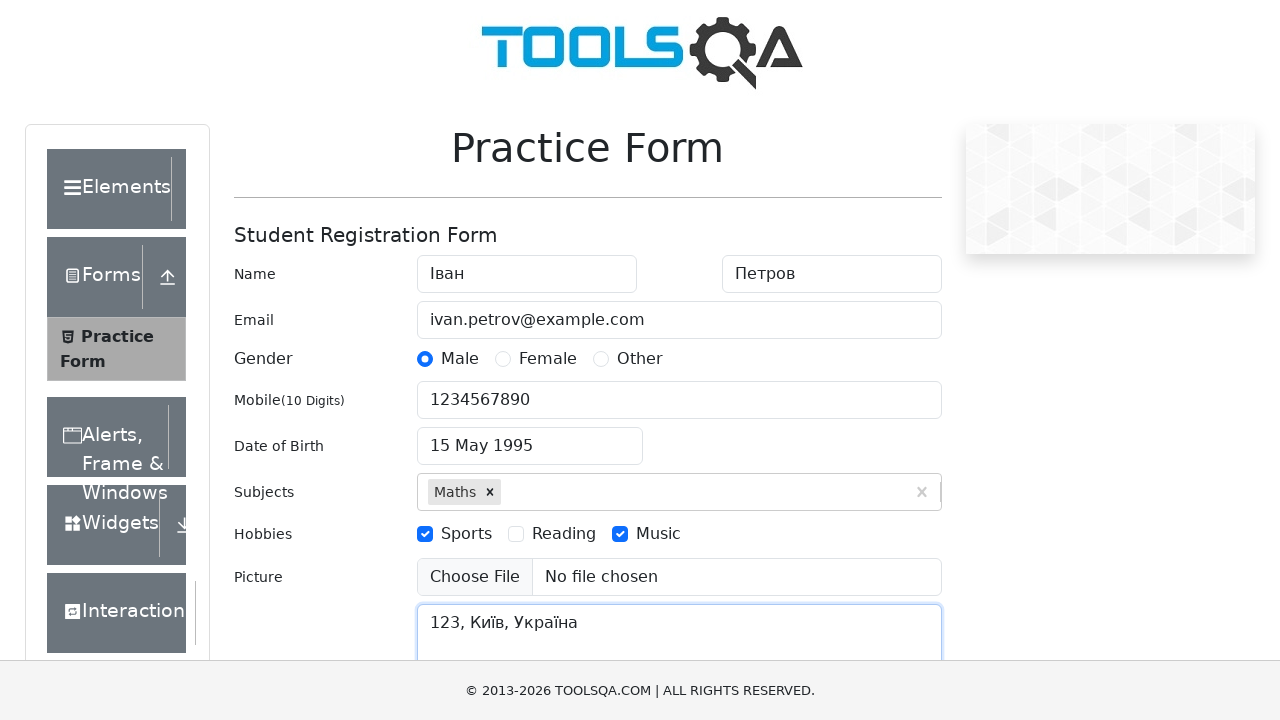

Opened state dropdown at (527, 437) on #state
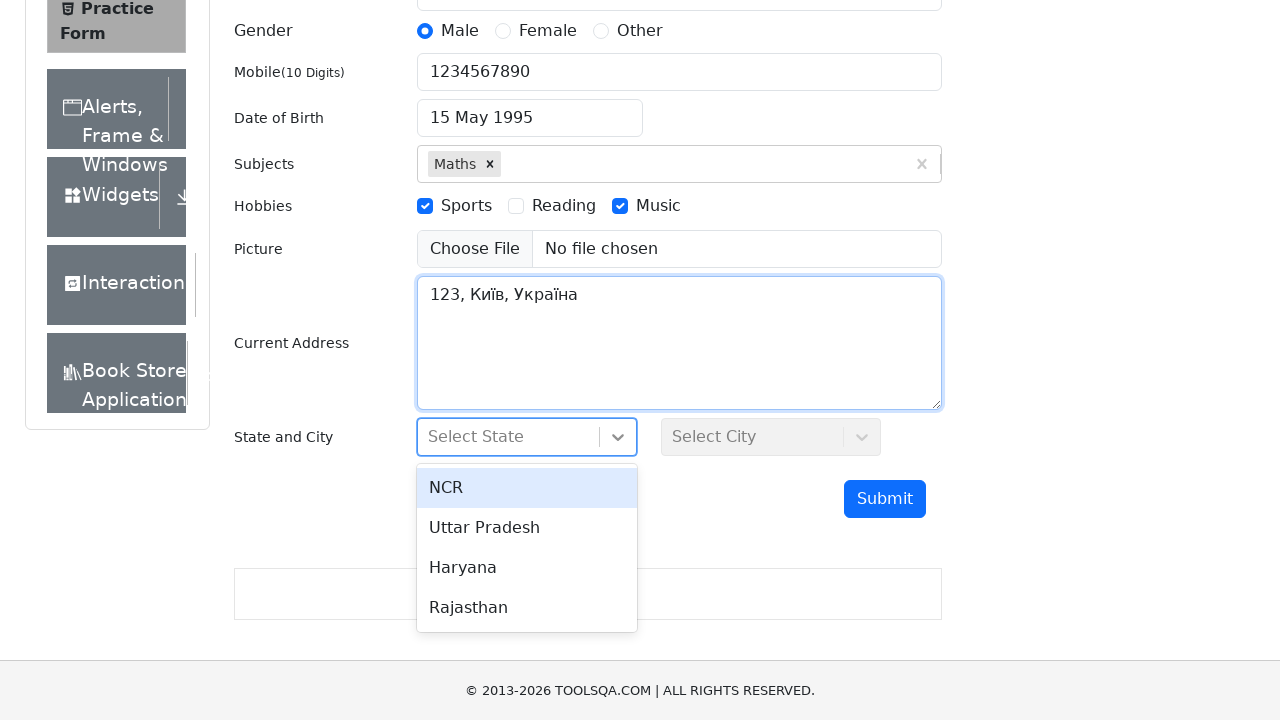

Selected NCR state at (527, 488) on xpath=//div[contains(text(), 'NCR')]
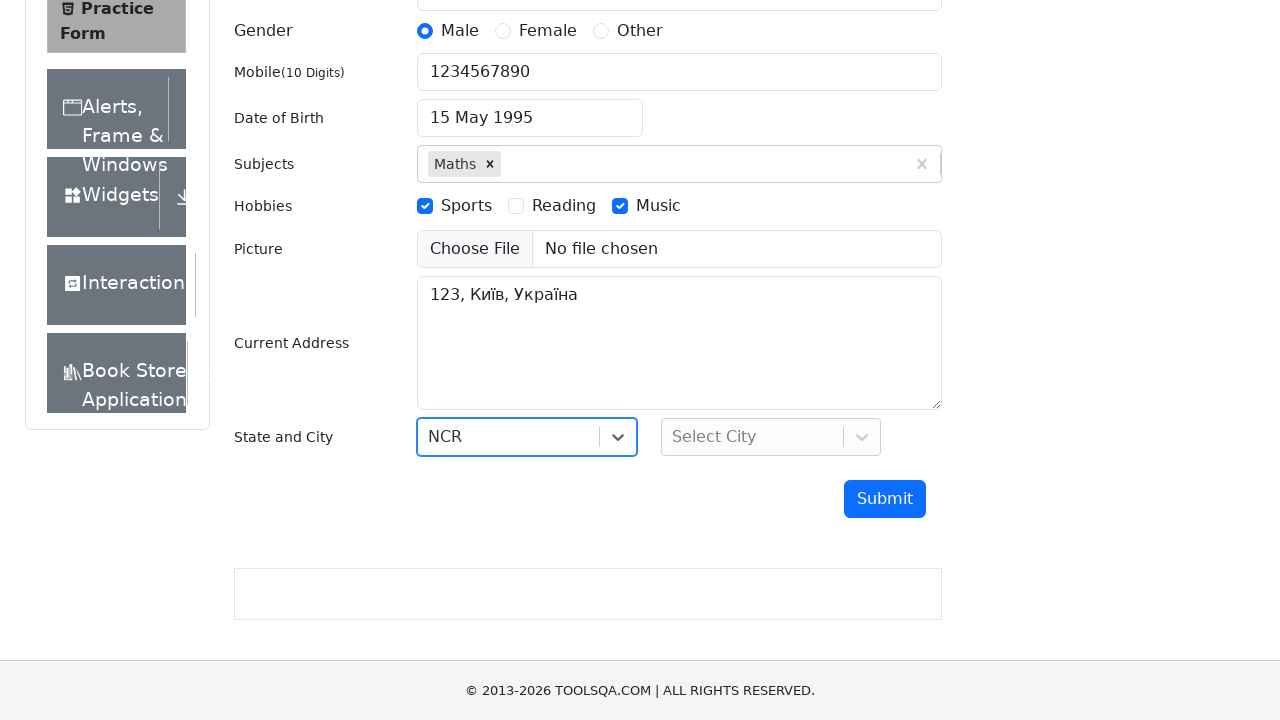

Opened city dropdown at (771, 437) on #city
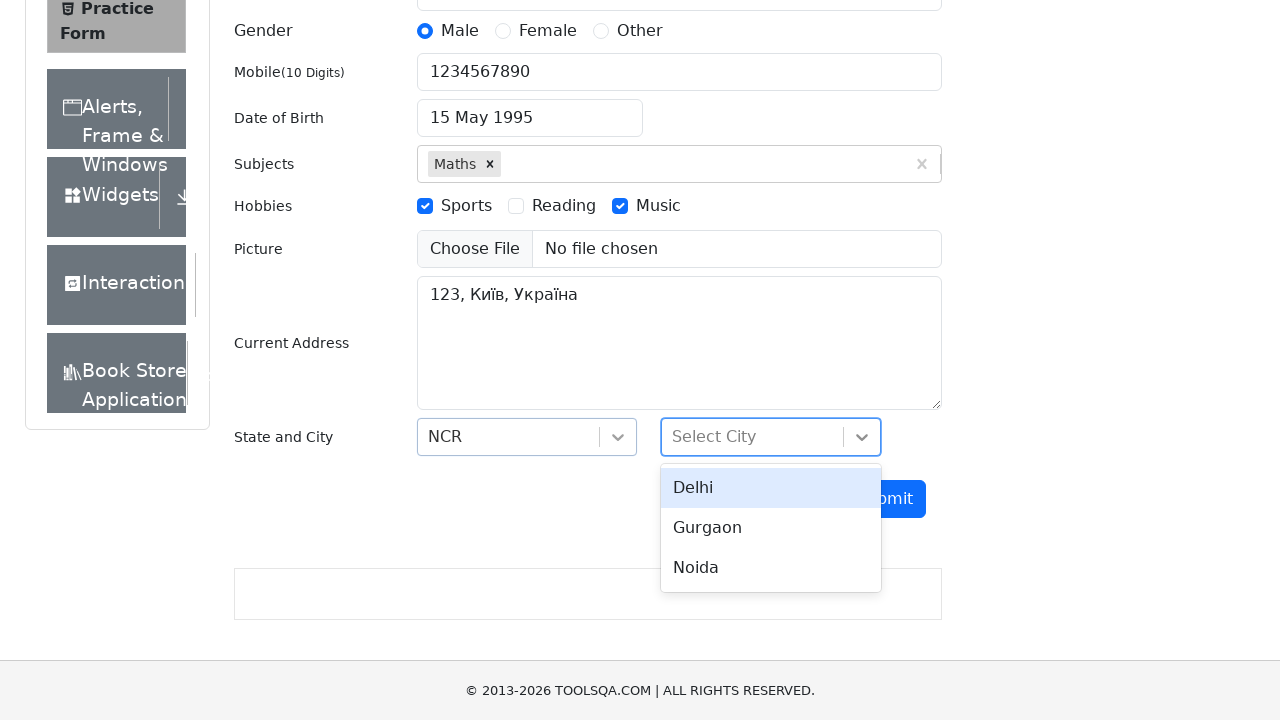

Selected Delhi city at (771, 488) on xpath=//div[contains(text(), 'Delhi')]
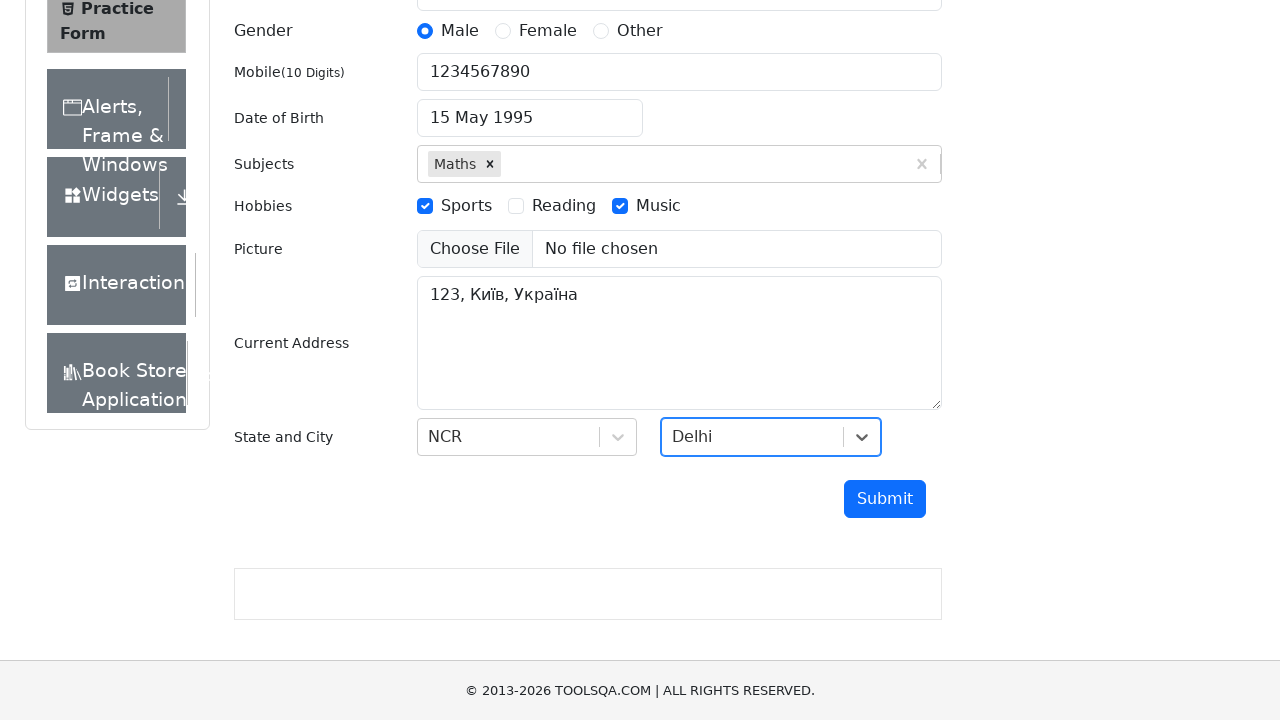

Clicked submit button to complete registration at (885, 499) on #submit
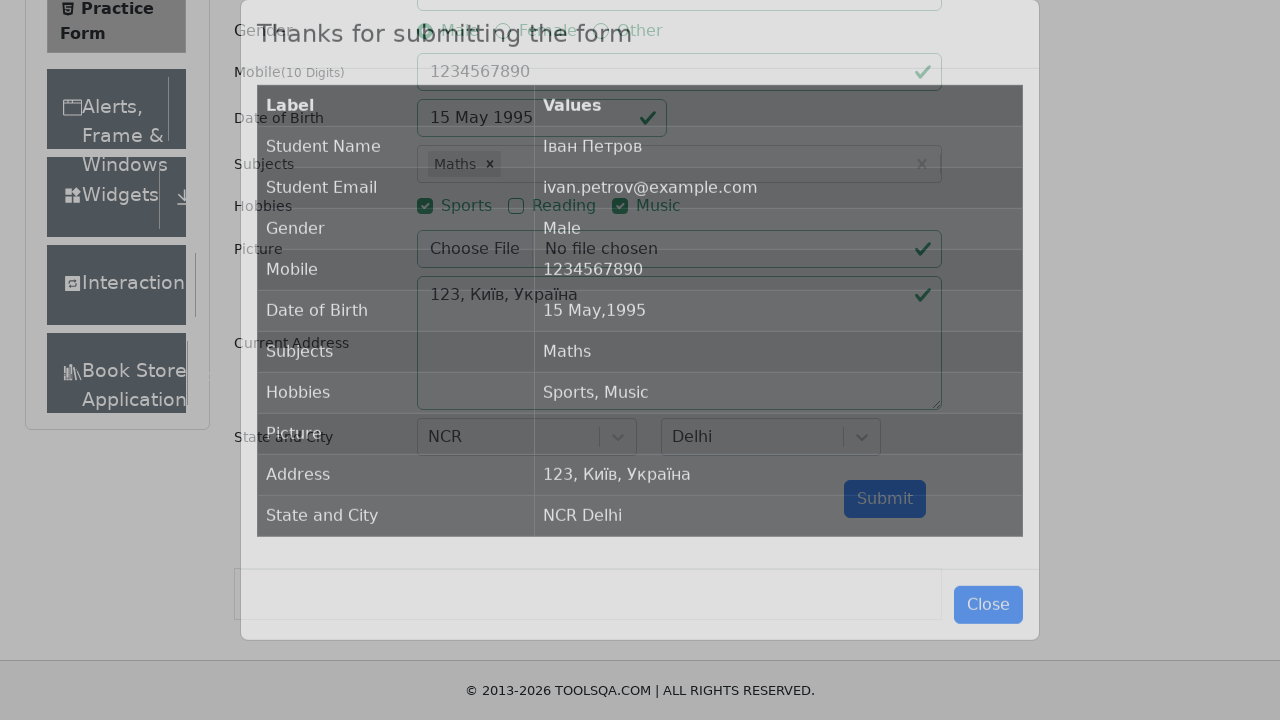

Registration confirmation modal appeared
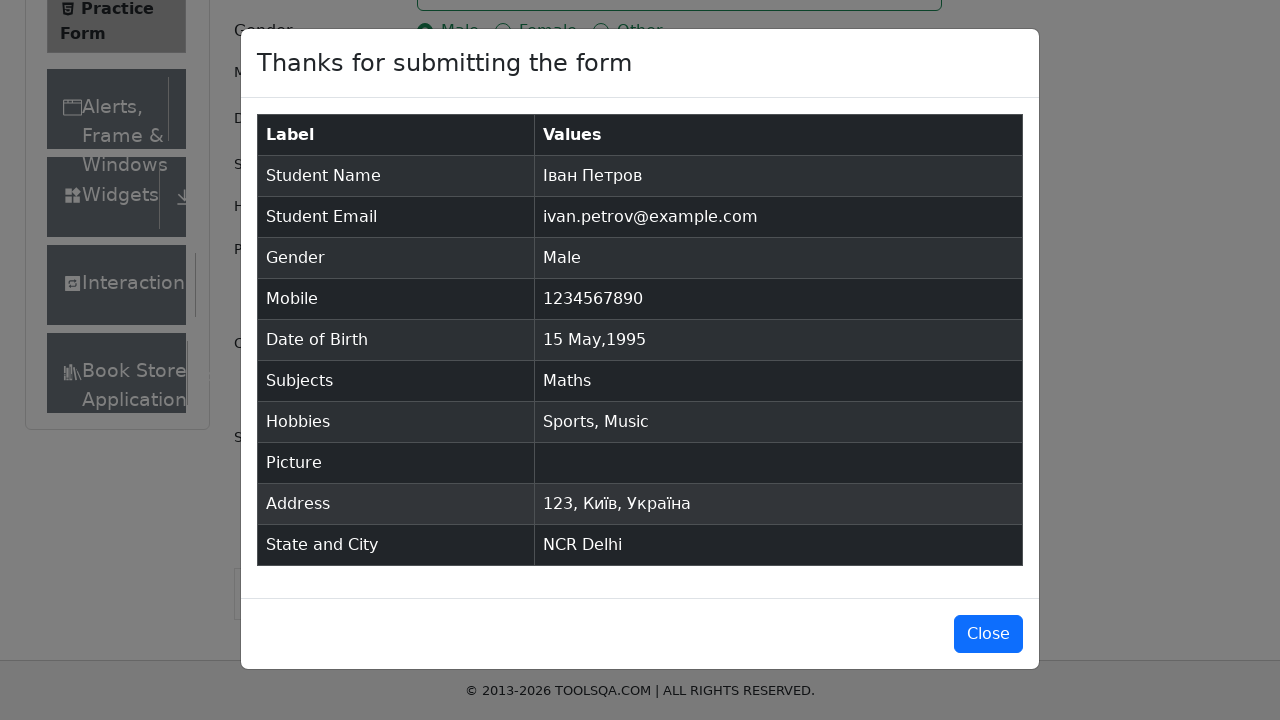

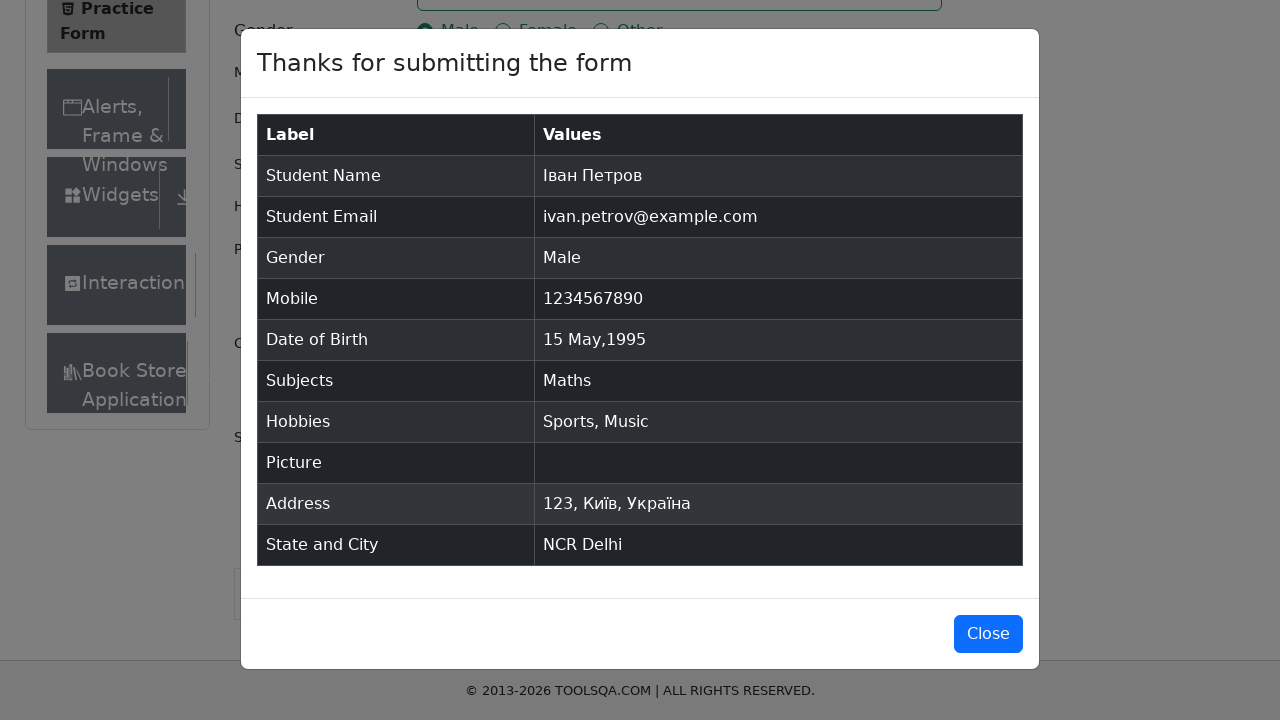